Tests a practice form by filling out name, email, password, selecting gender from dropdown, choosing a radio button, entering birth date, and submitting the form

Starting URL: https://rahulshettyacademy.com/angularpractice/

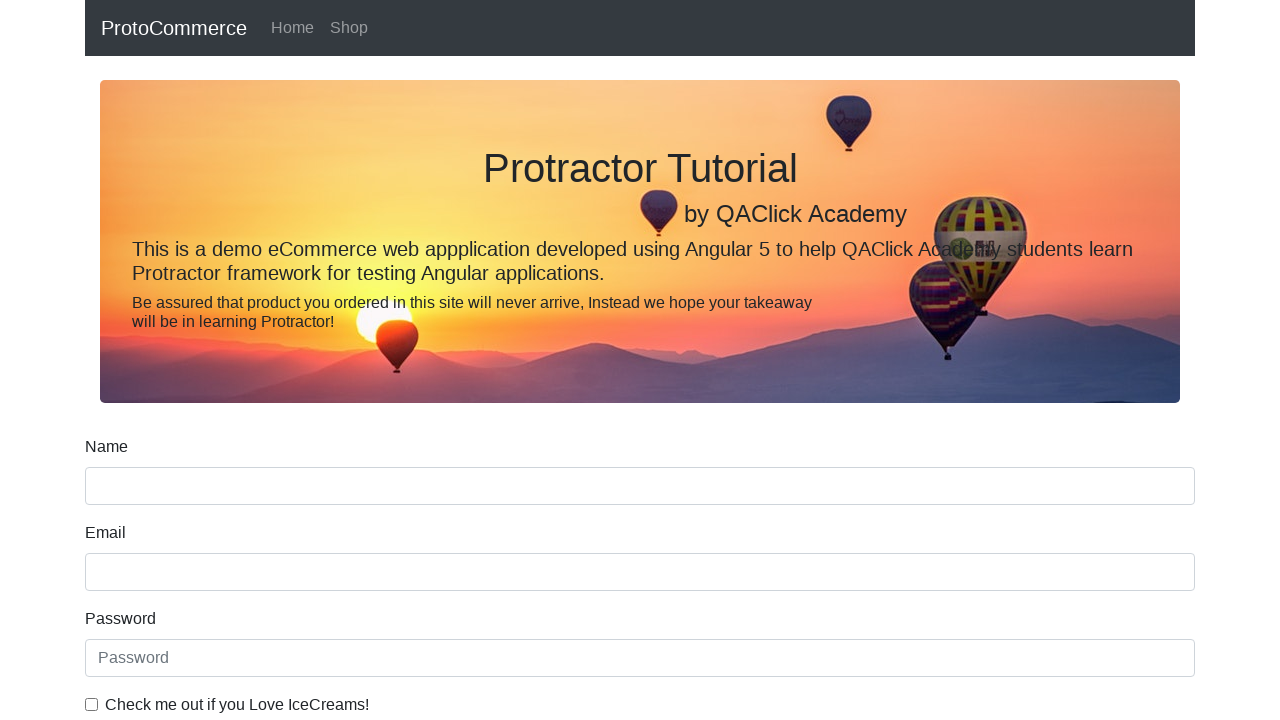

Filled name field with 'Avinash Kumar' on input[name='name']
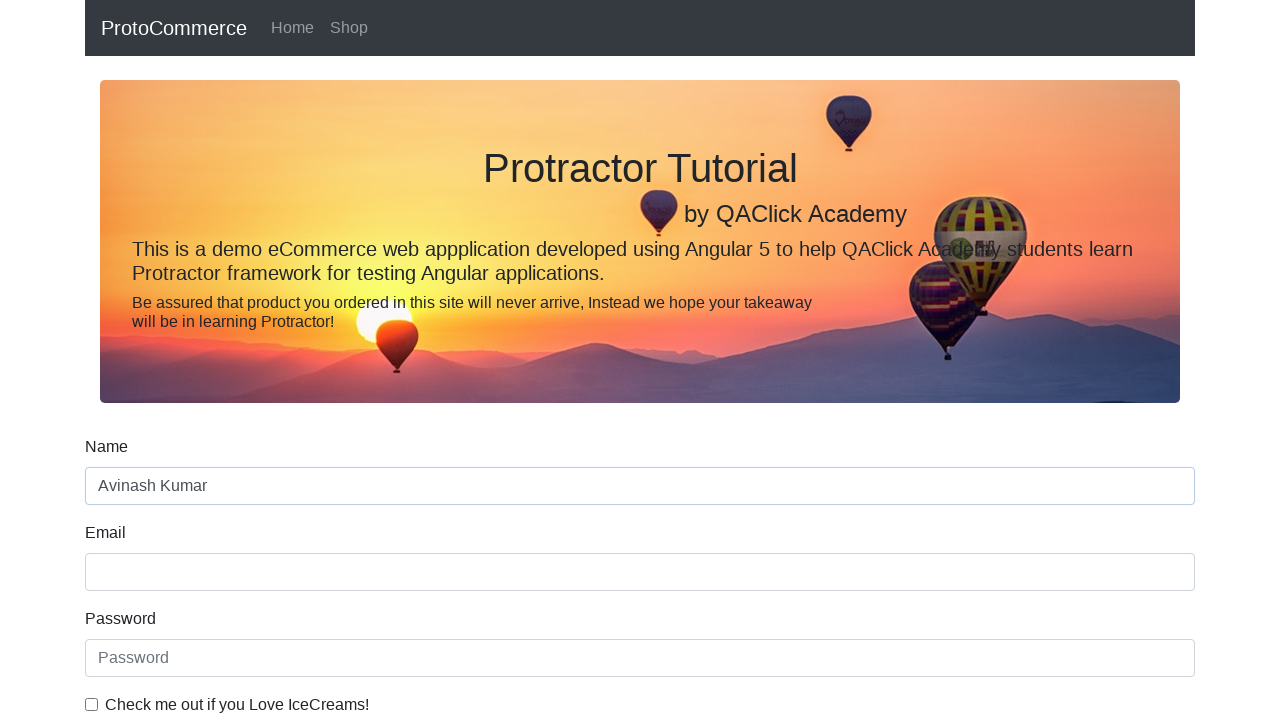

Filled email field with 'Avinash123@gmail.com' on input[name='email']
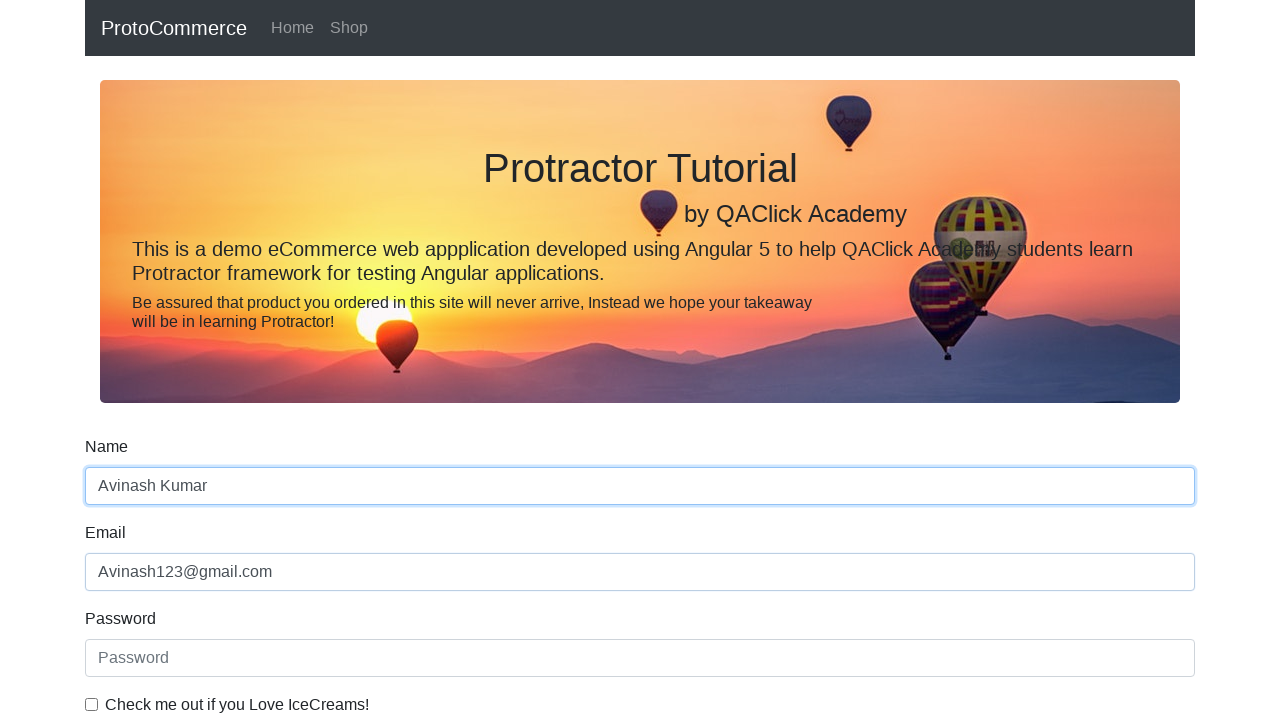

Filled password field with secure password on #exampleInputPassword1
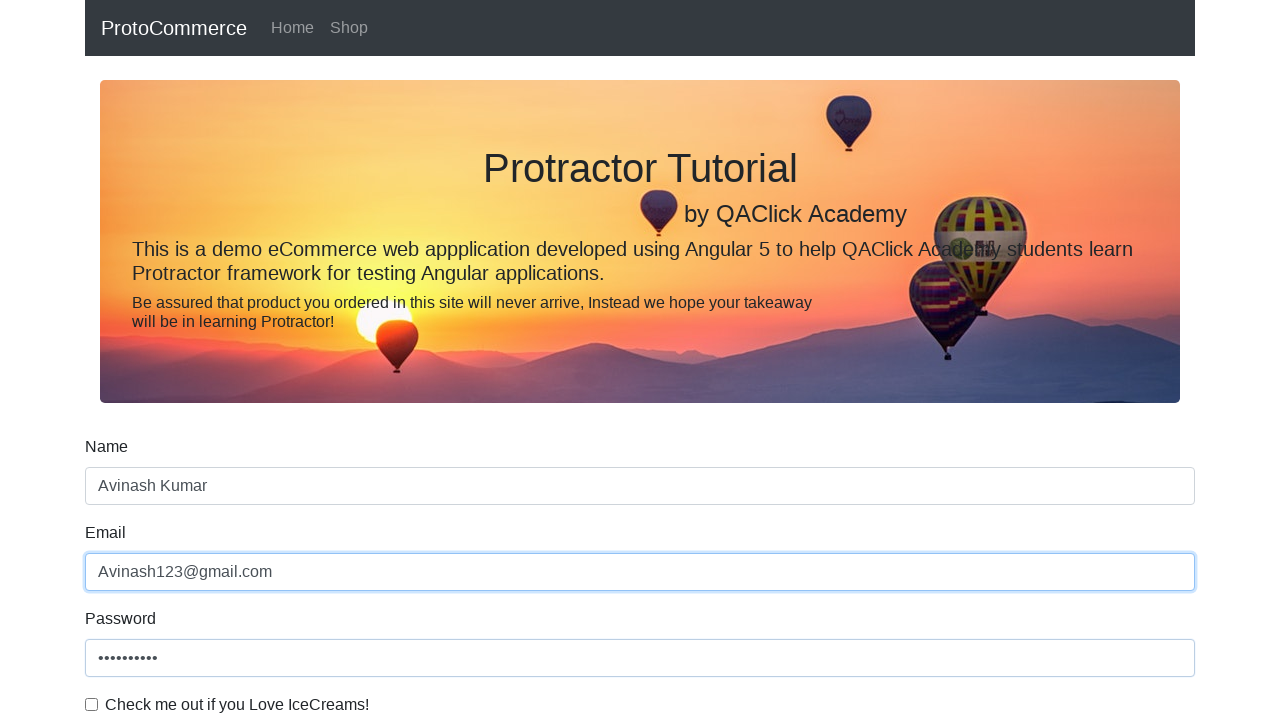

Checked the checkbox at (92, 704) on input#exampleCheck1
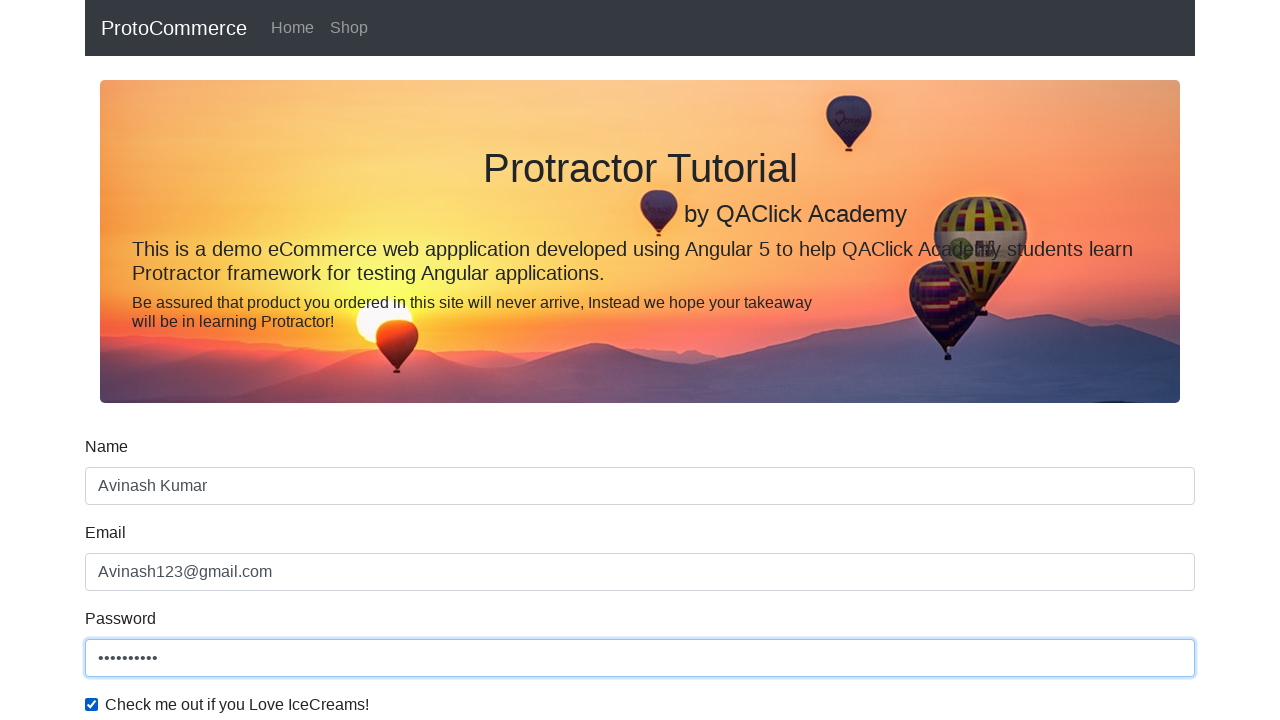

Selected 'Male' from gender dropdown on #exampleFormControlSelect1
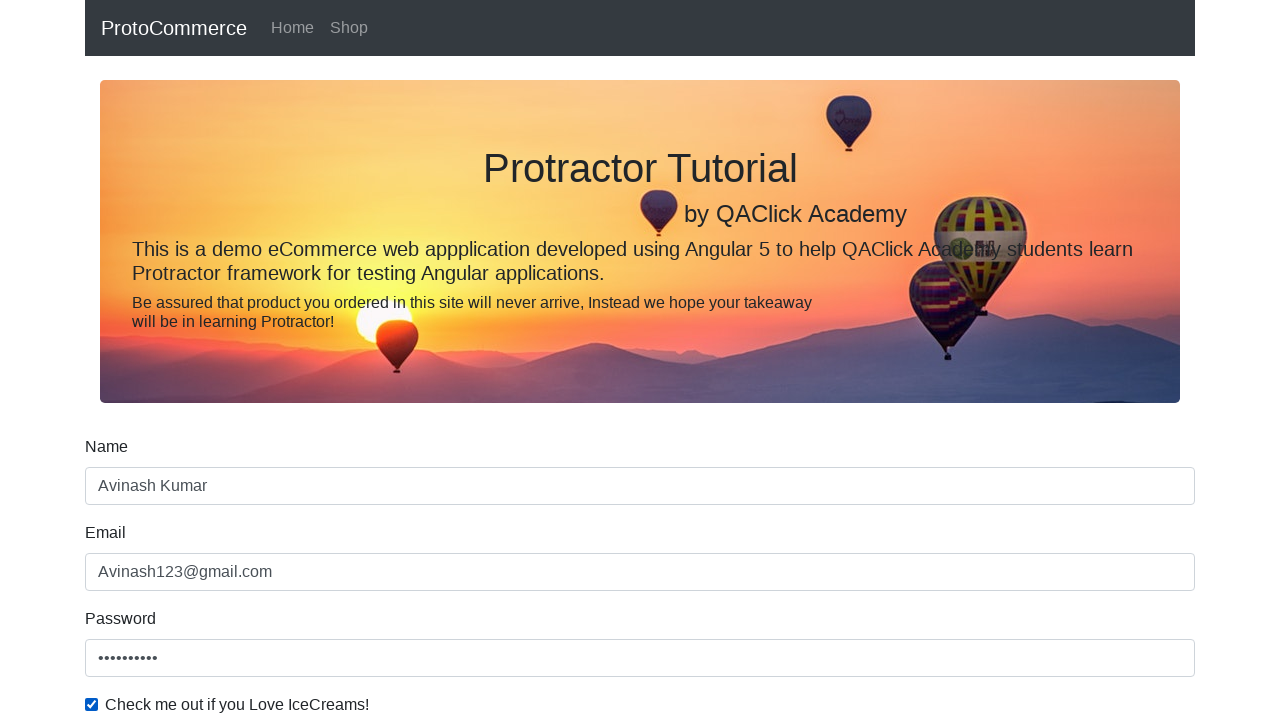

Selected employment status radio button at (238, 360) on #inlineRadio1
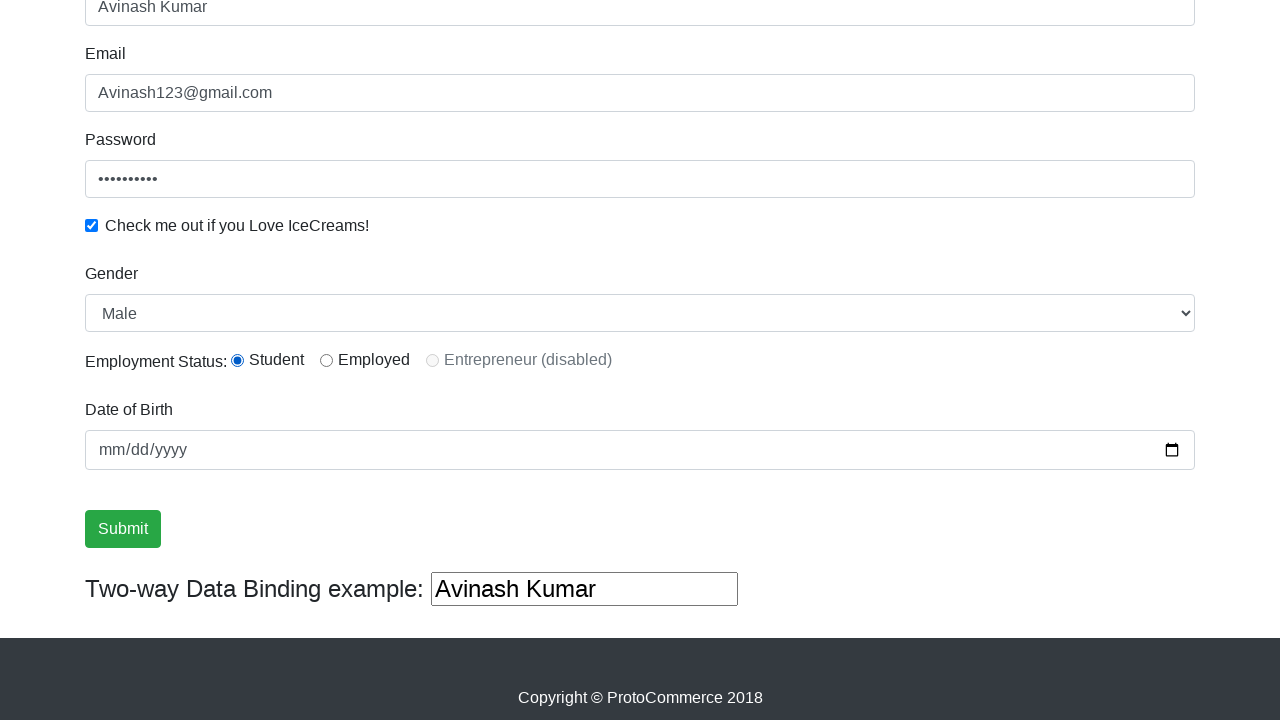

Filled birth date field with '2001-01-20' on input[name='bday']
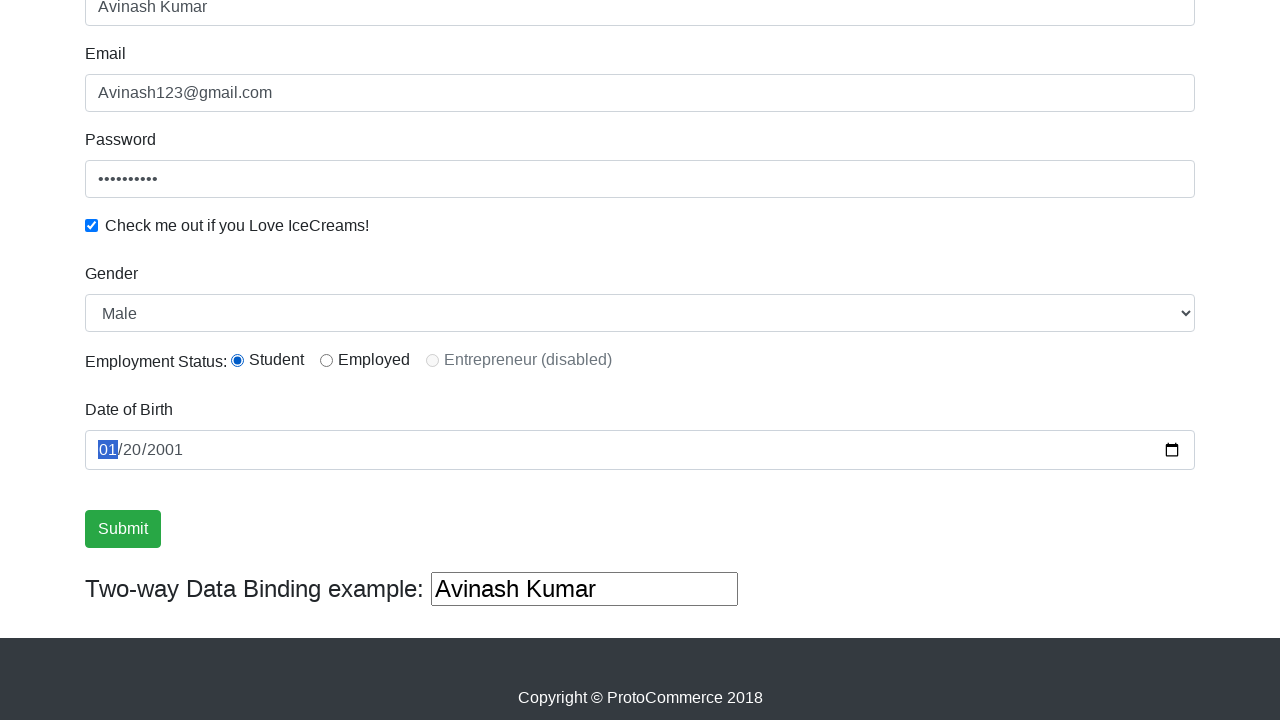

Clicked submit button to submit the form at (123, 529) on input.btn.btn-success
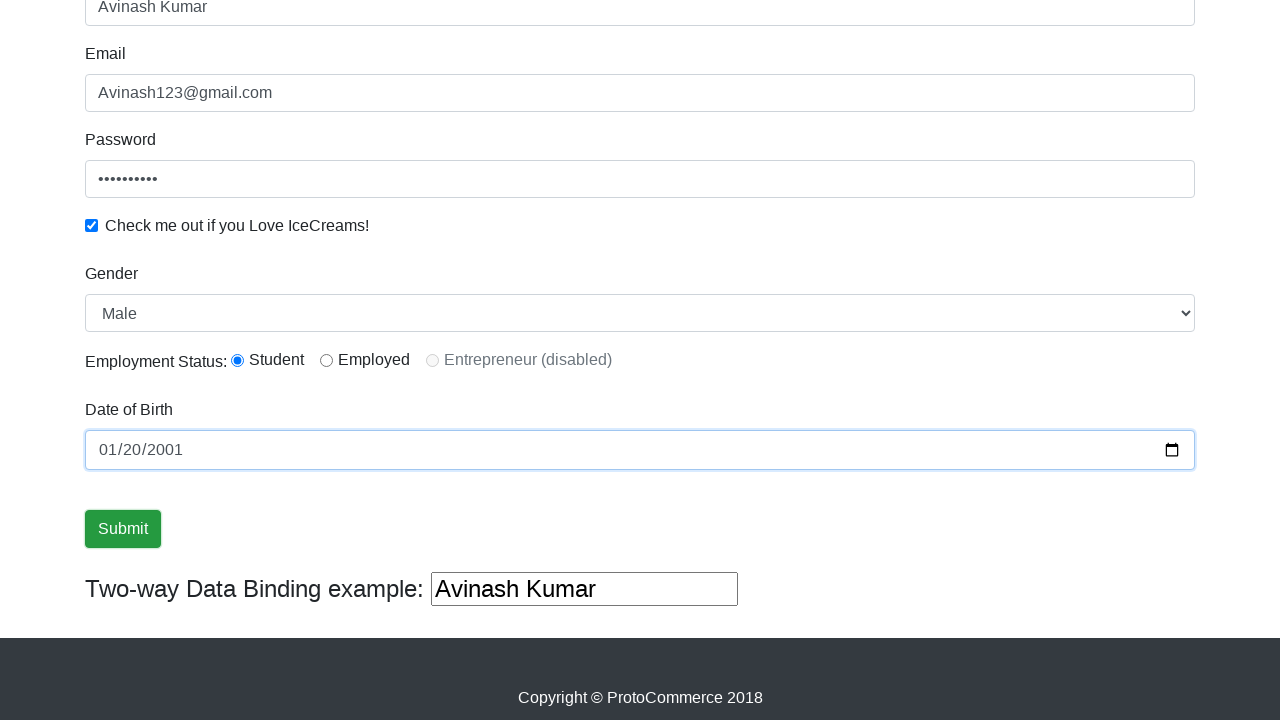

Success message appeared confirming form submission
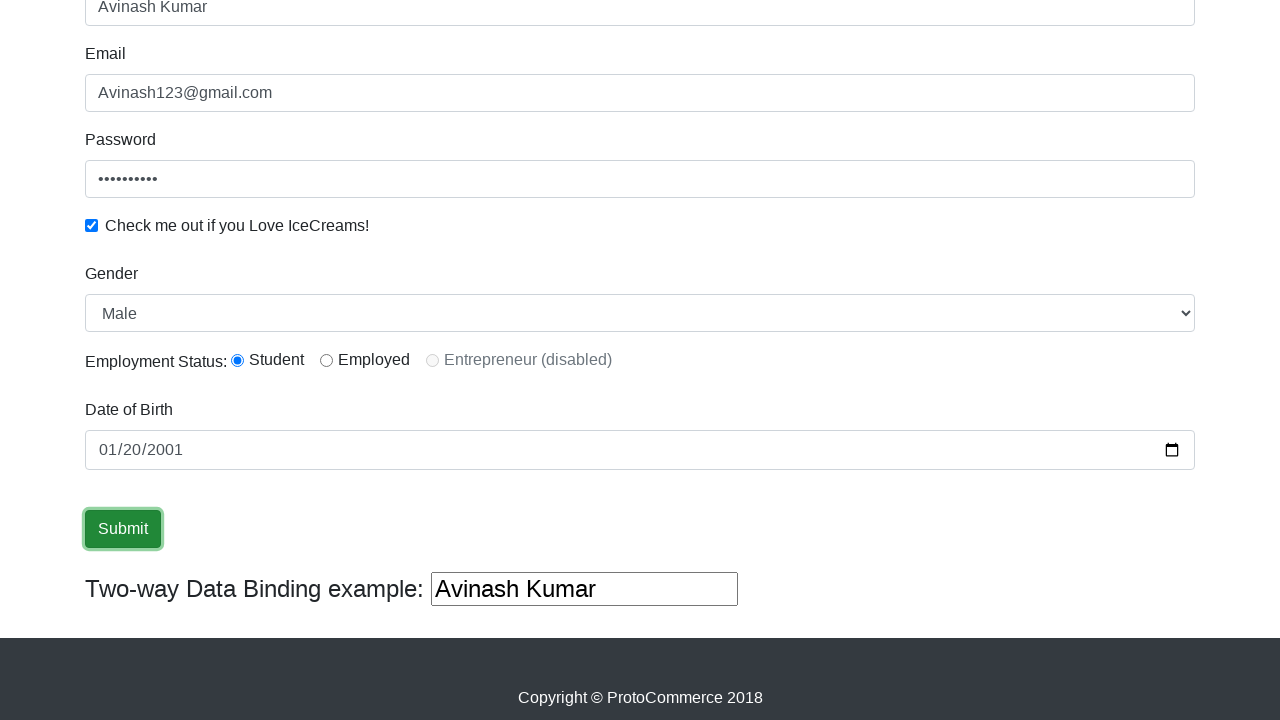

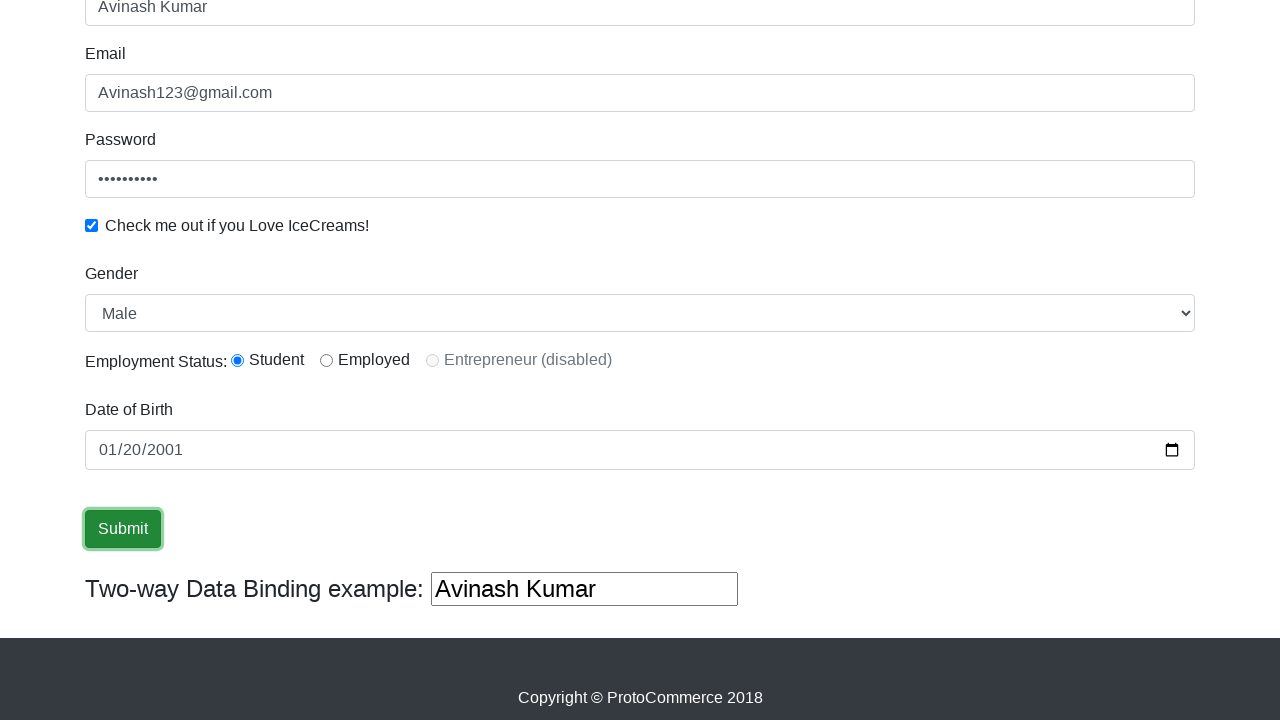